Tests a math challenge form by extracting a hidden value from an element attribute, calculating a mathematical result, filling in the answer, checking required checkboxes, and submitting the form

Starting URL: http://suninjuly.github.io/get_attribute.html

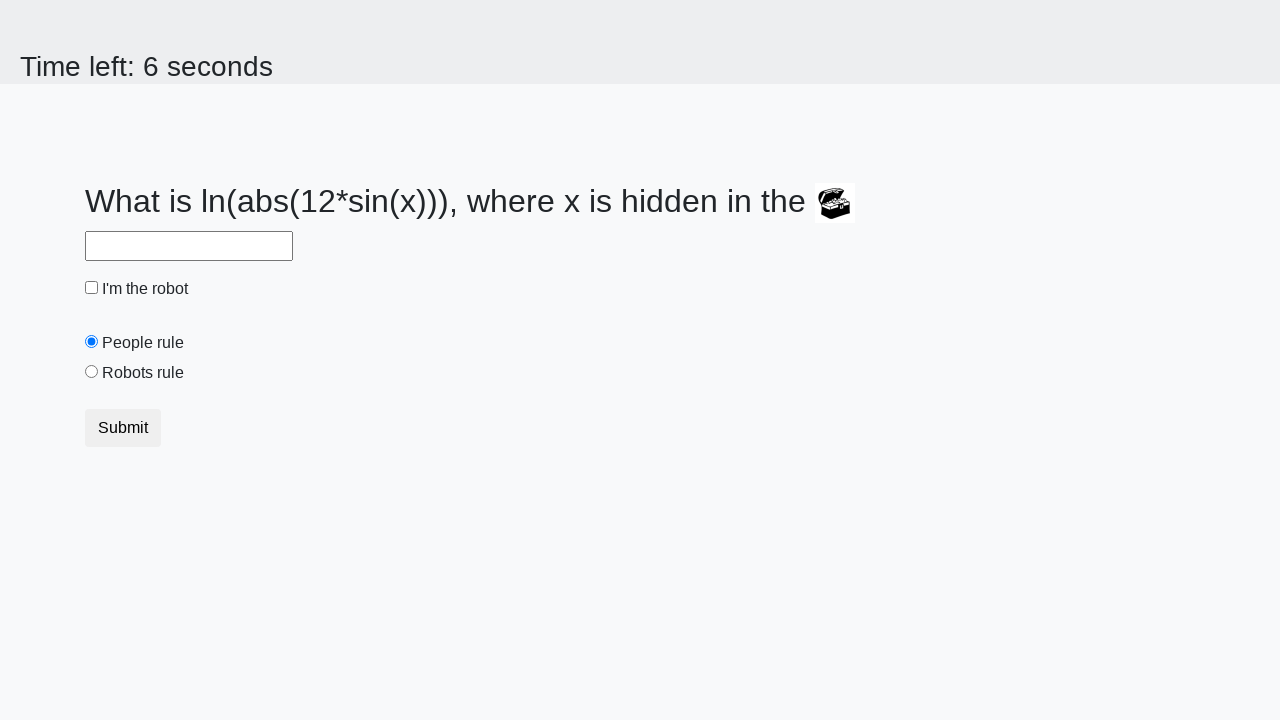

Located the treasure element with hidden valuex attribute
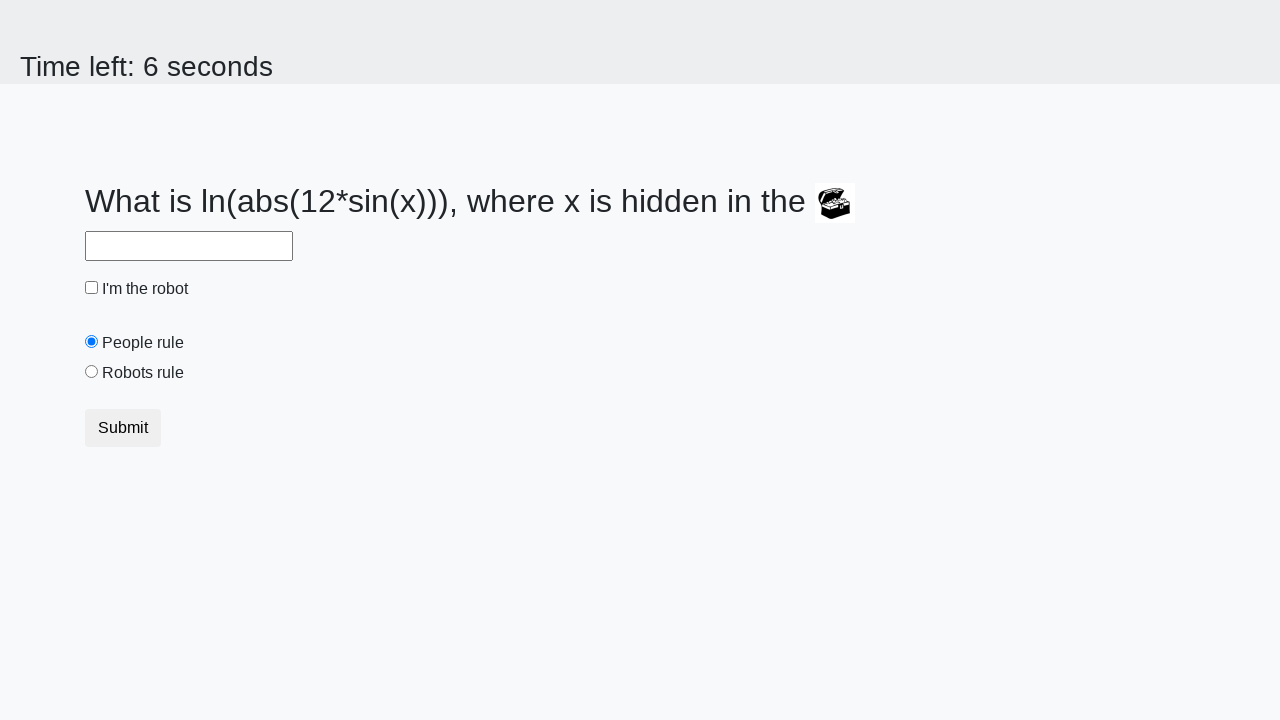

Extracted hidden value from valuex attribute: 370
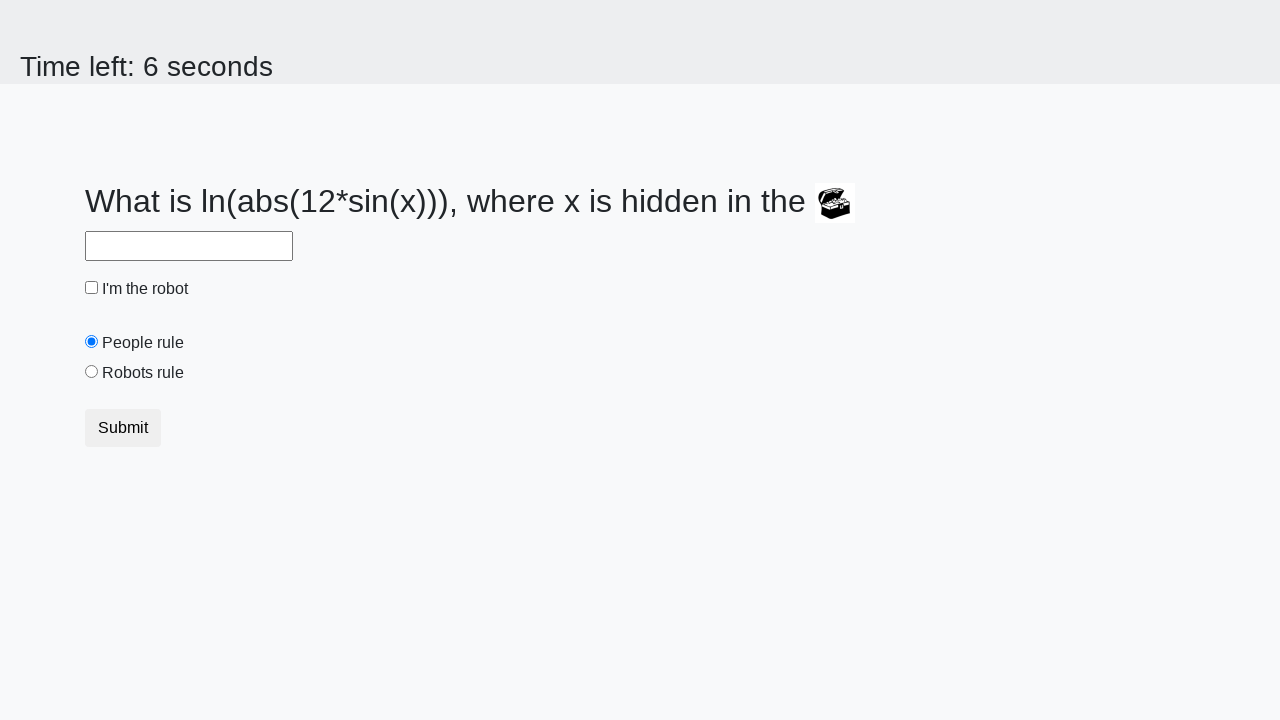

Calculated mathematical result: 2.054531249973778
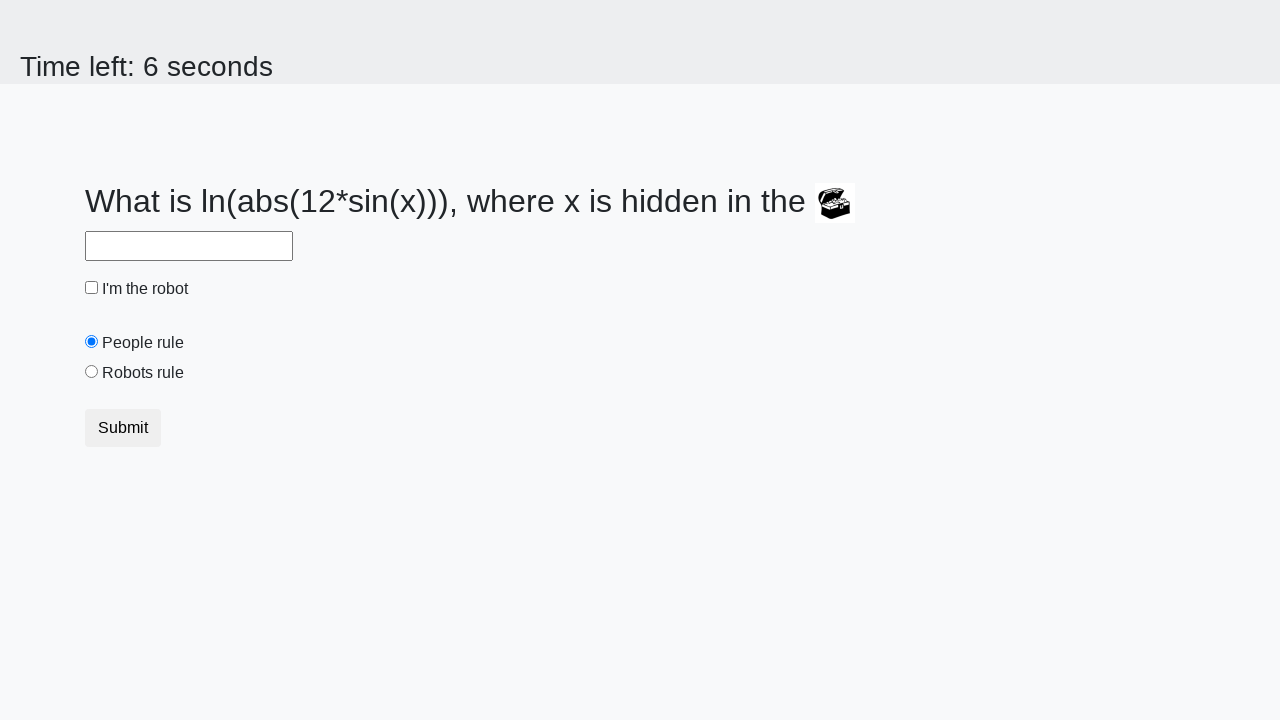

Filled answer field with calculated value on #answer
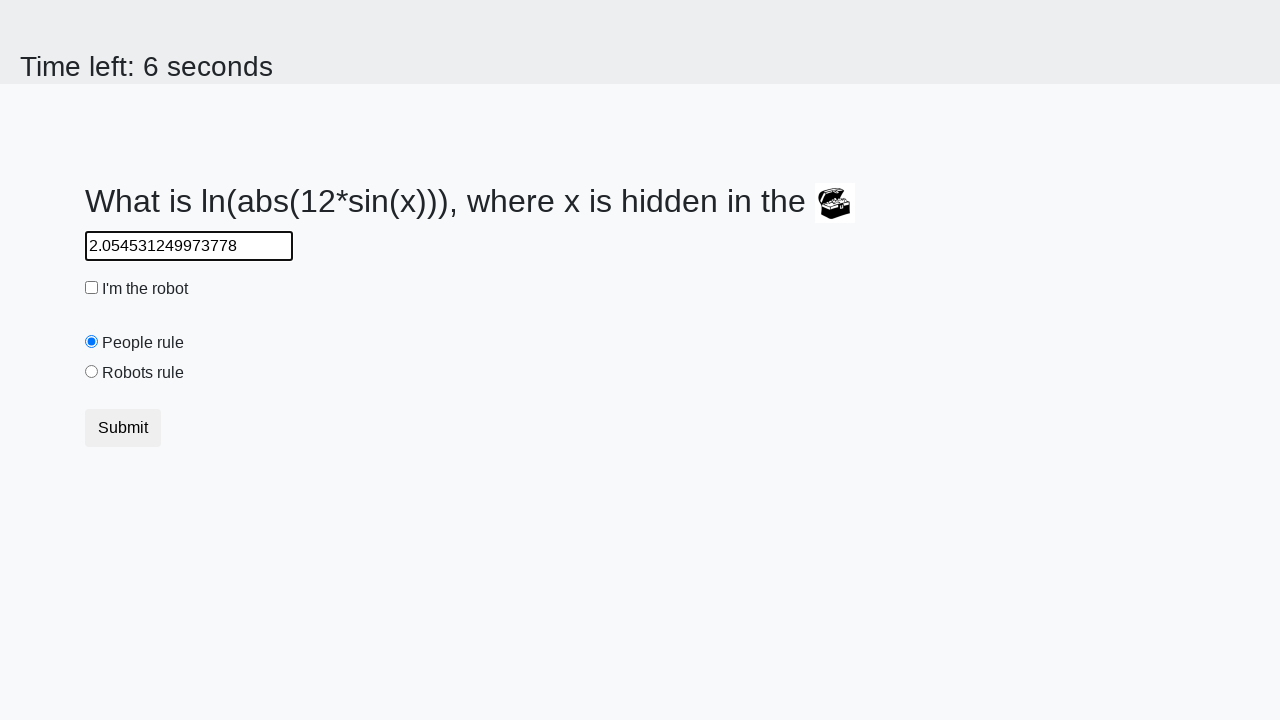

Checked the robot checkbox at (92, 288) on #robotCheckbox
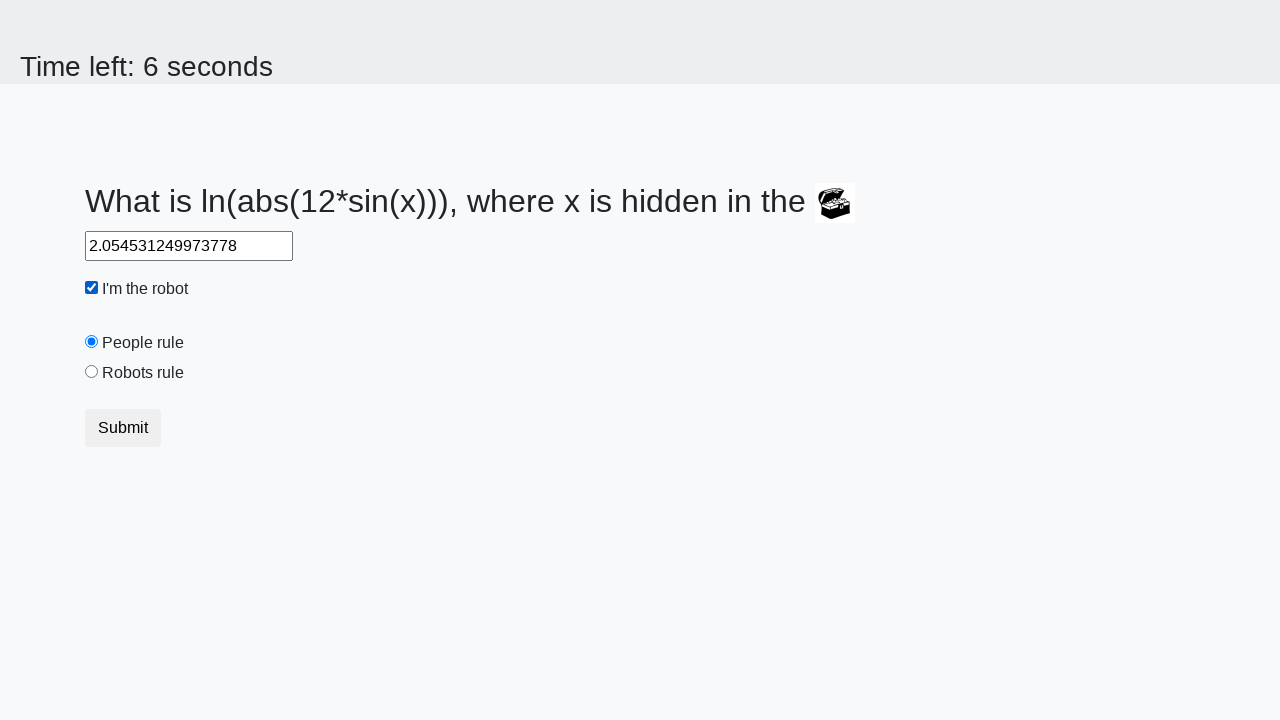

Checked the robots rule checkbox at (92, 372) on #robotsRule
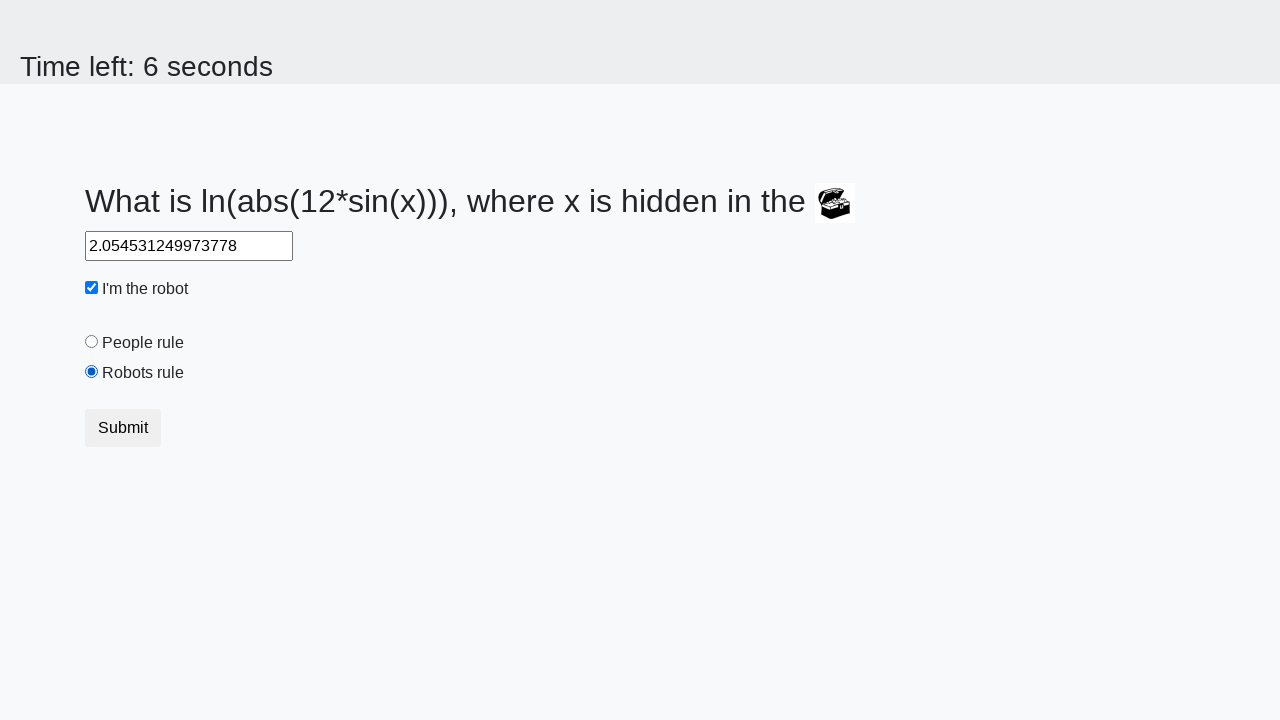

Submitted the form at (123, 428) on button
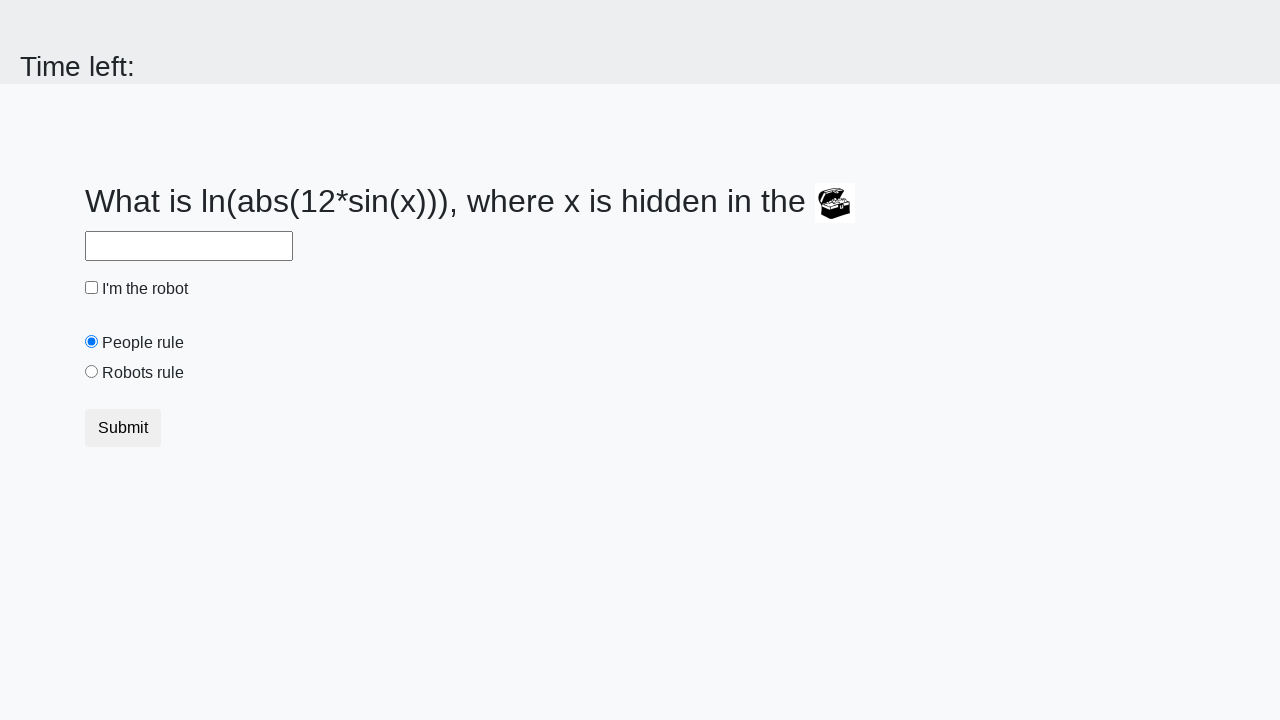

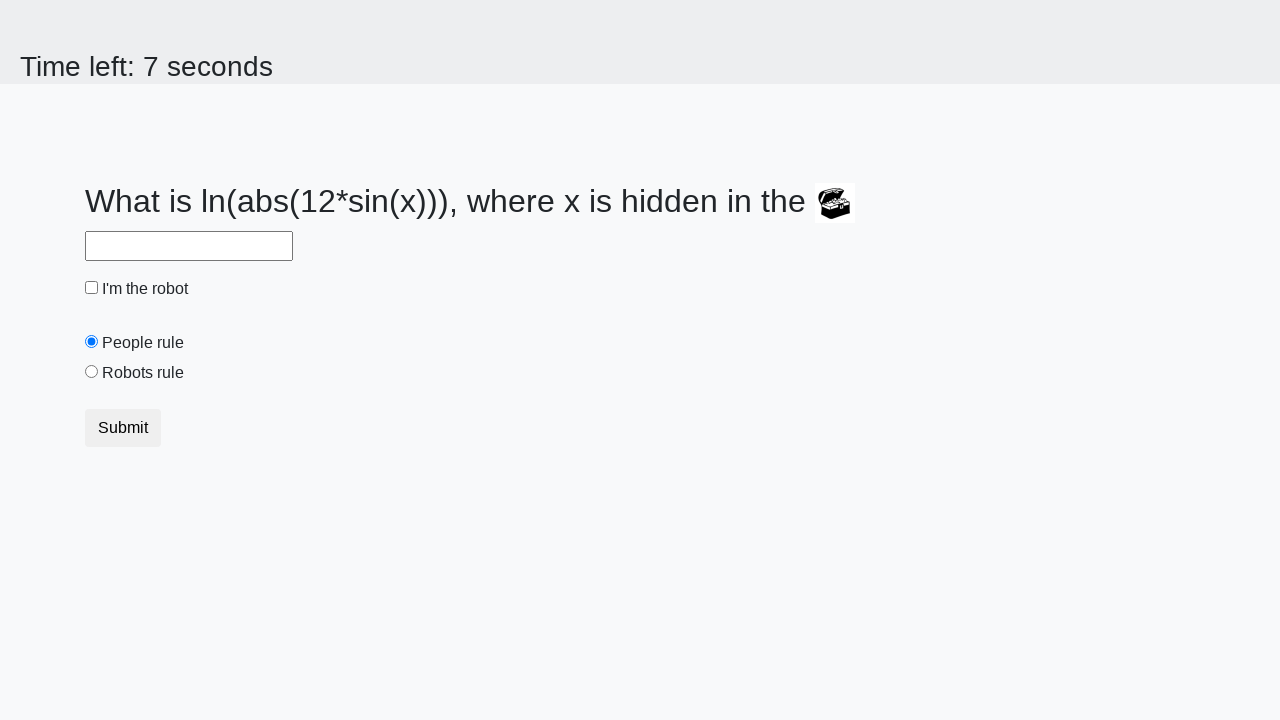